Tests a practice form by checking a checkbox, selecting radio button and dropdown options, filling password, submitting the form, navigating to shop, adding an item to cart, and accessing the cart.

Starting URL: https://rahulshettyacademy.com/angularpractice/

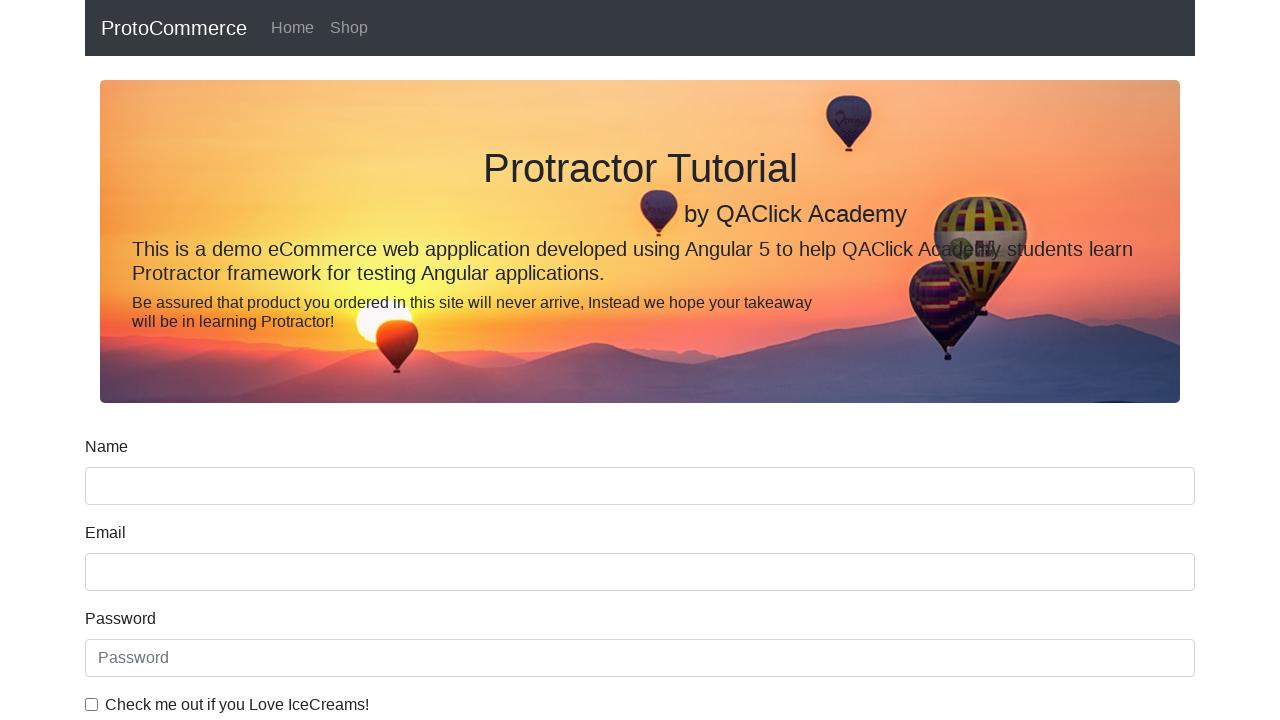

Checked the ice cream checkbox at (92, 704) on internal:label="Check me out if you Love IceCreams!"i
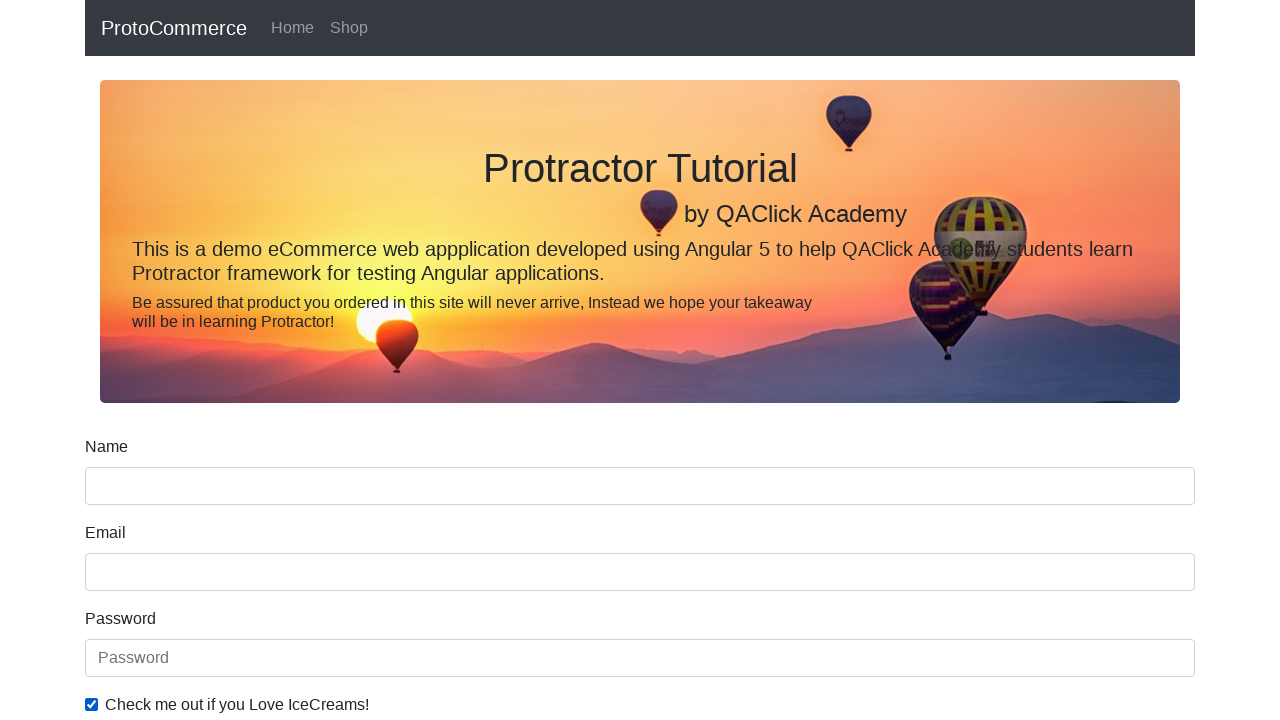

Selected 'Employed' radio button at (326, 360) on internal:label="Employed"i
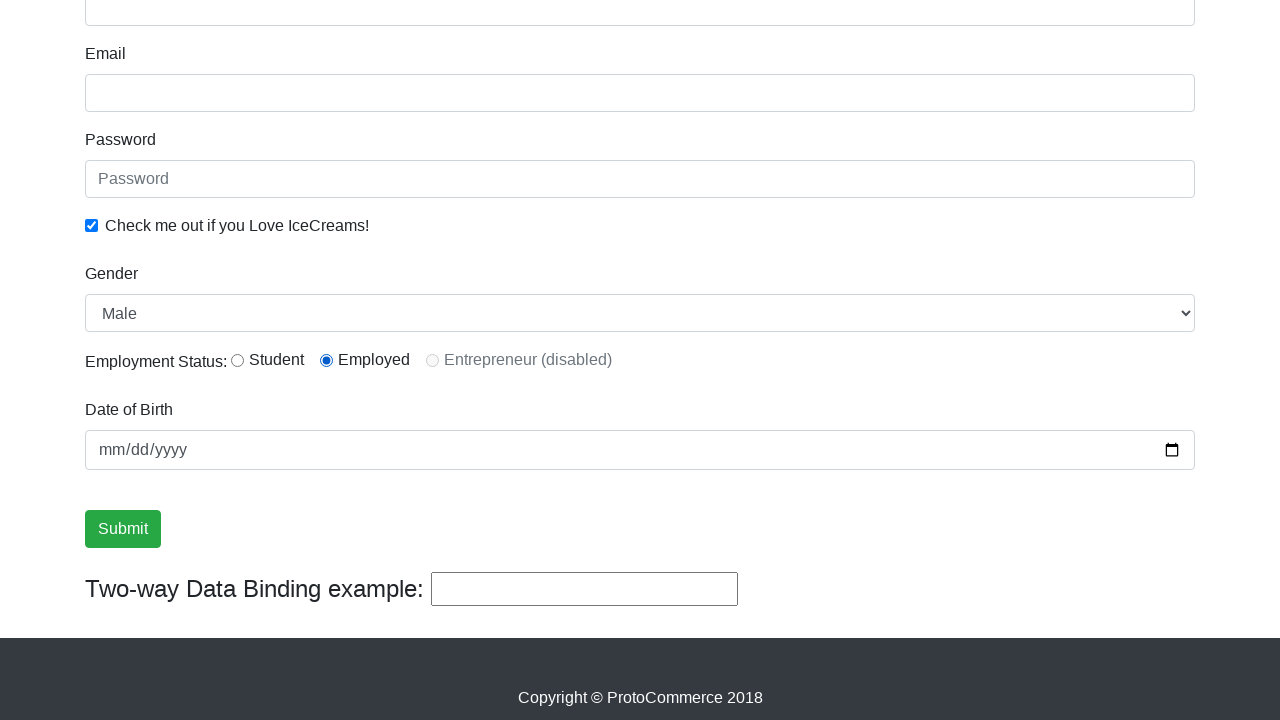

Selected 'Female' from Gender dropdown on internal:label="Gender"i
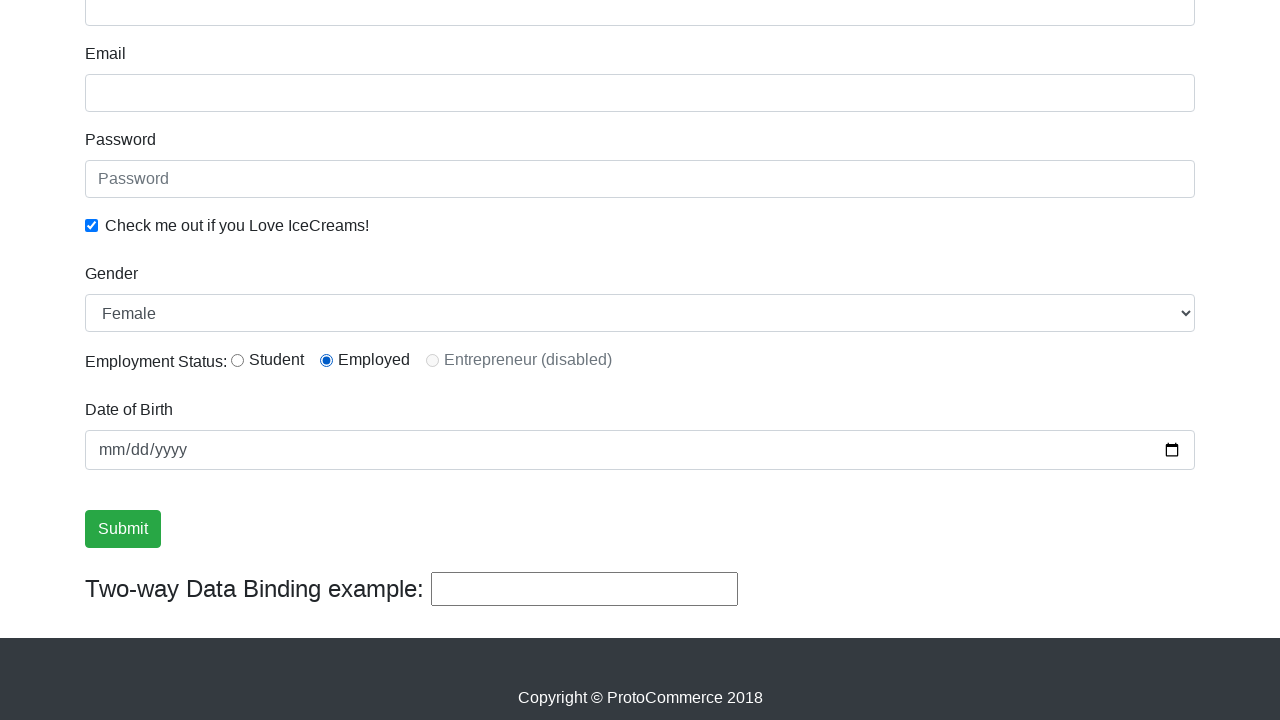

Filled password field with 'abc123' on internal:attr=[placeholder="Password"i]
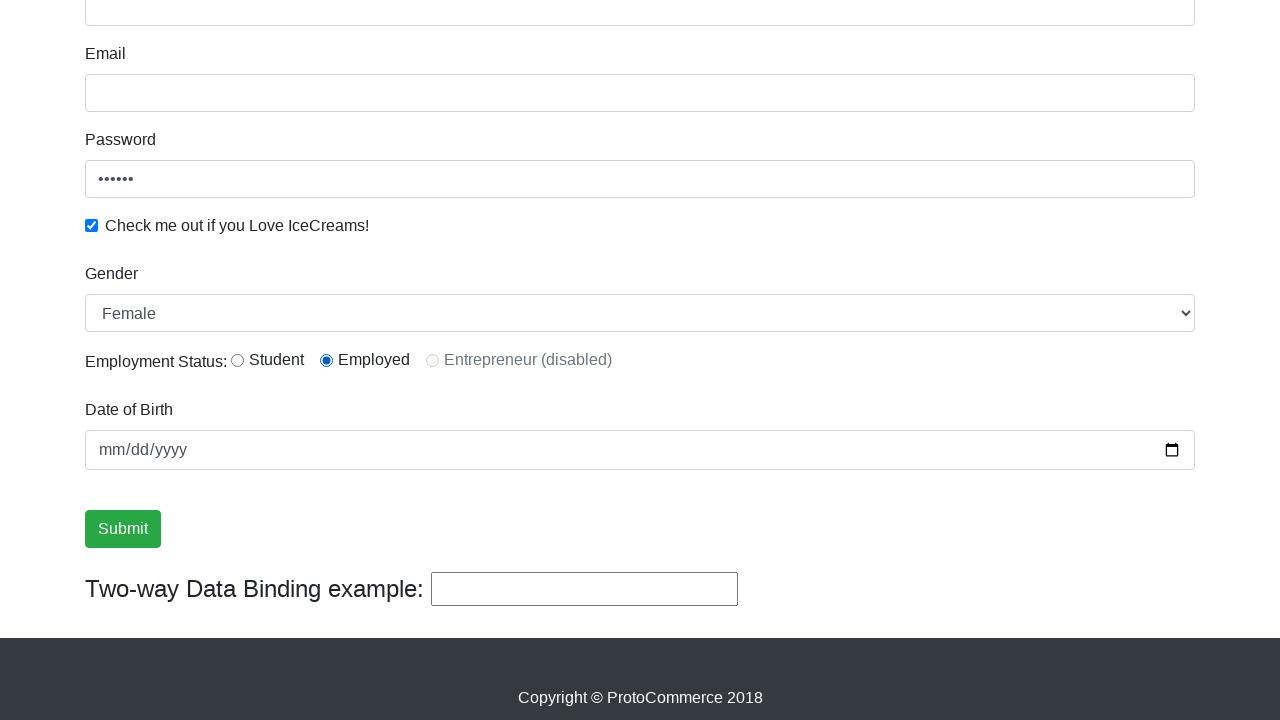

Clicked Submit button to submit the form at (123, 529) on internal:role=button[name="Submit"i]
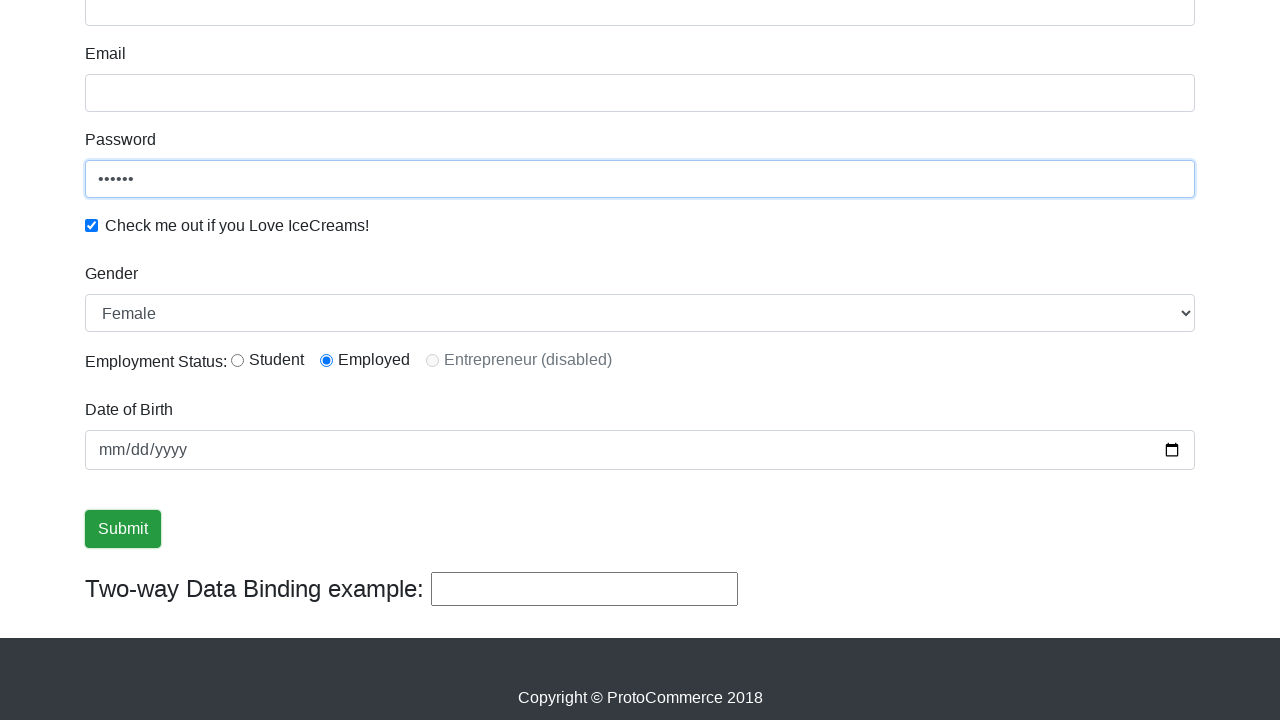

Verified success message is visible
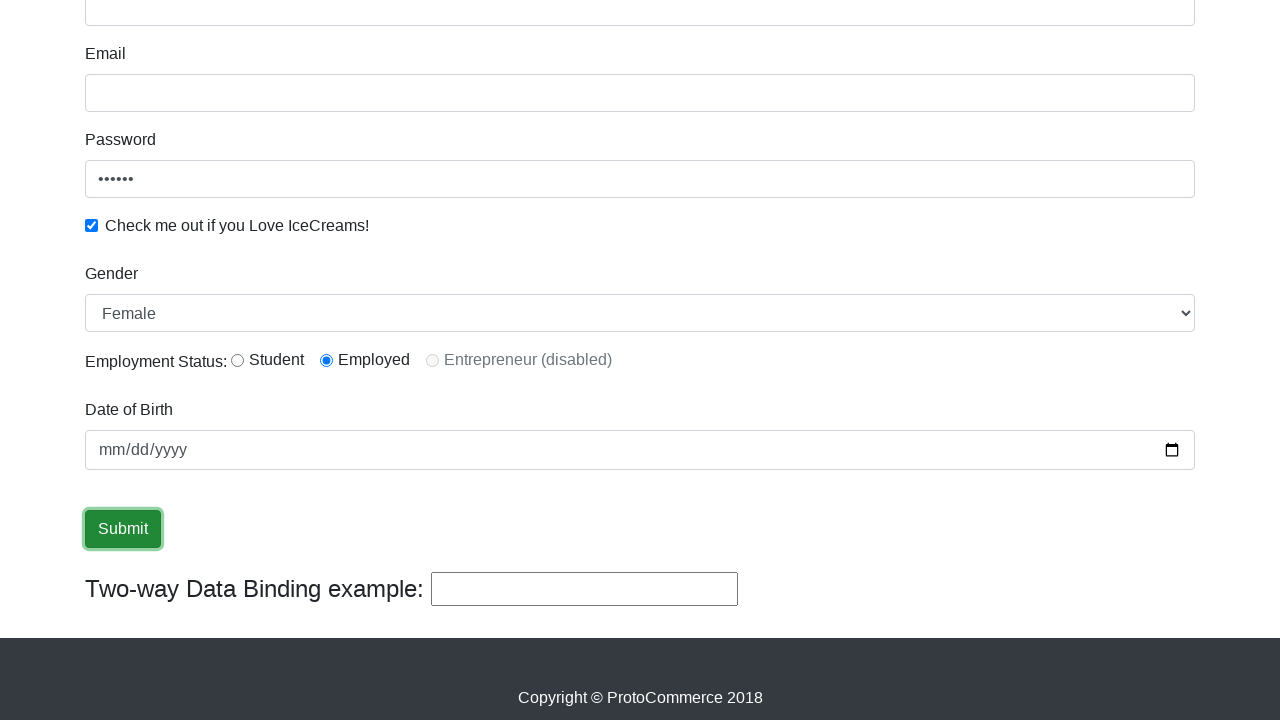

Clicked on Shop link to navigate to shop page at (349, 28) on internal:role=link[name="Shop"i]
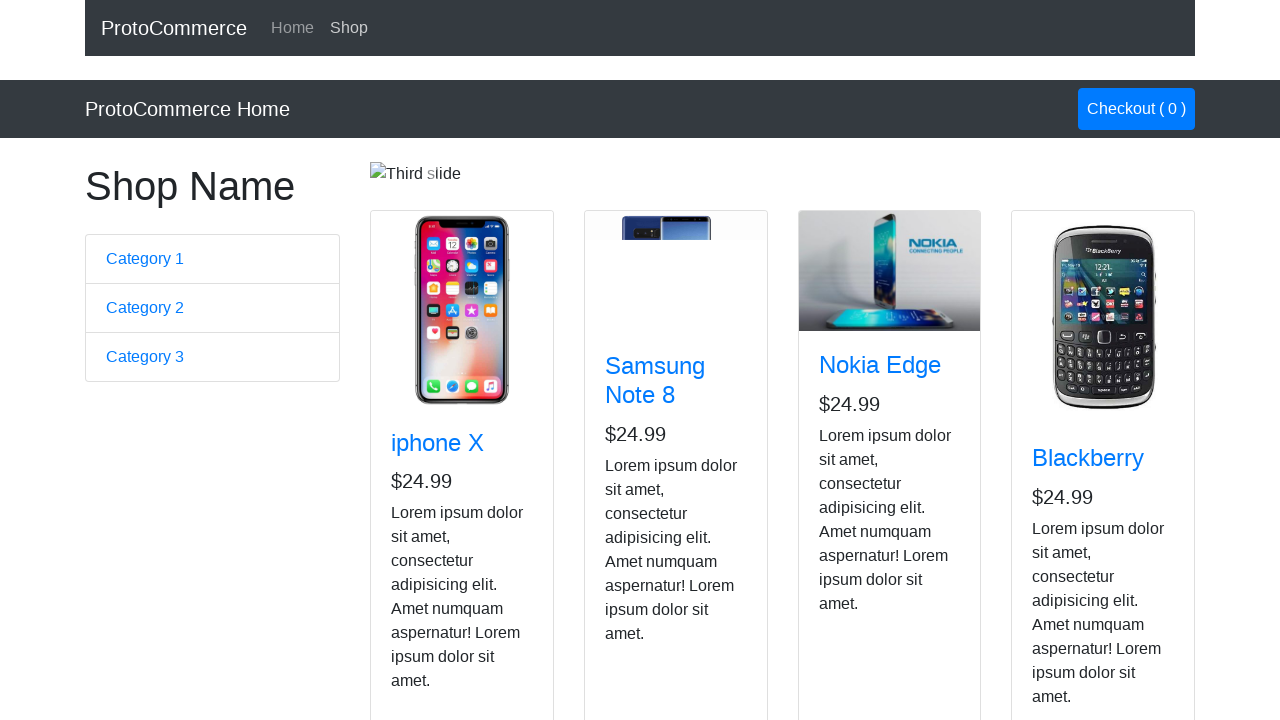

Added Nokia Edge item to cart at (854, 528) on app-card >> internal:has-text="Nokia Edge"i >> internal:role=button
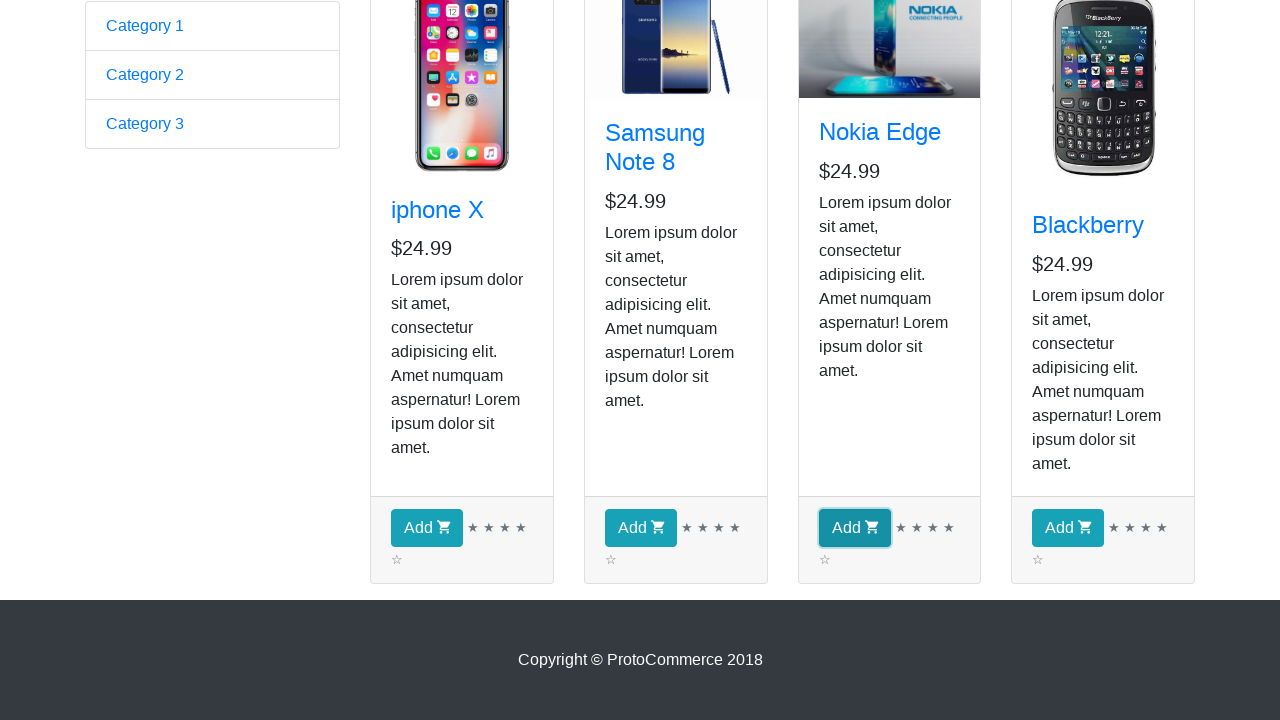

Clicked on cart link to access the shopping cart at (1136, 109) on .nav-link >> nth=2
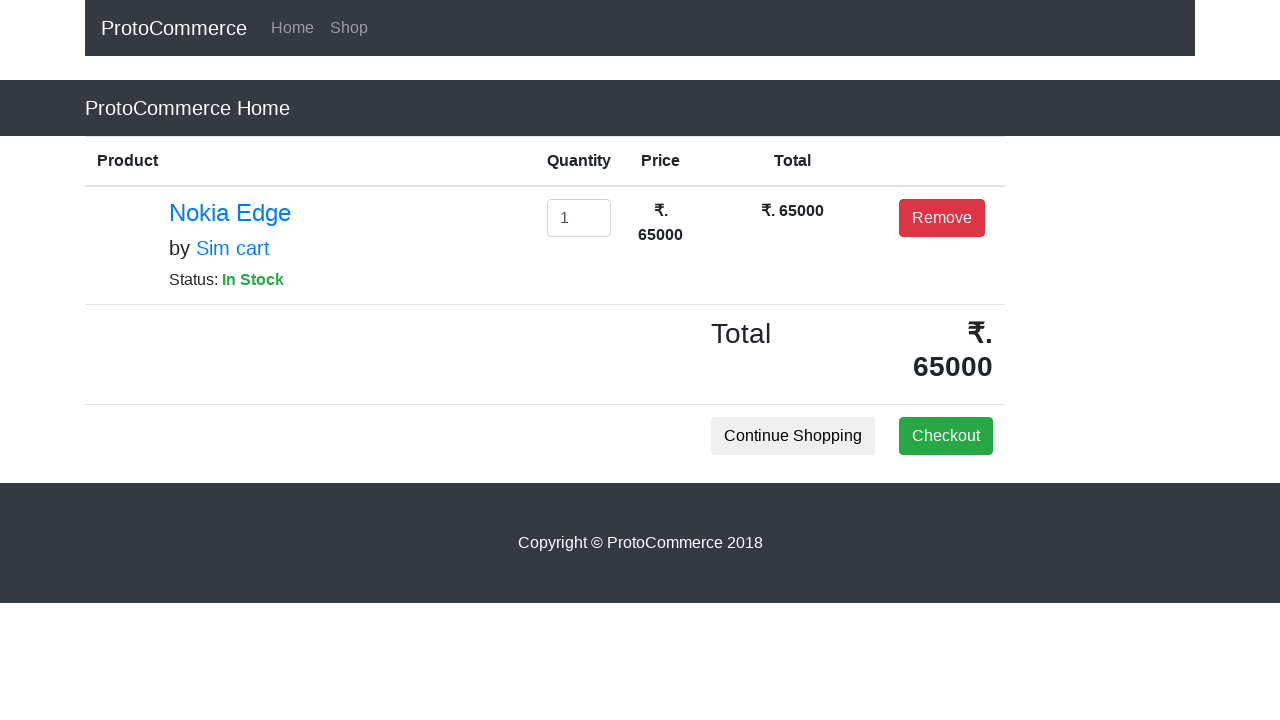

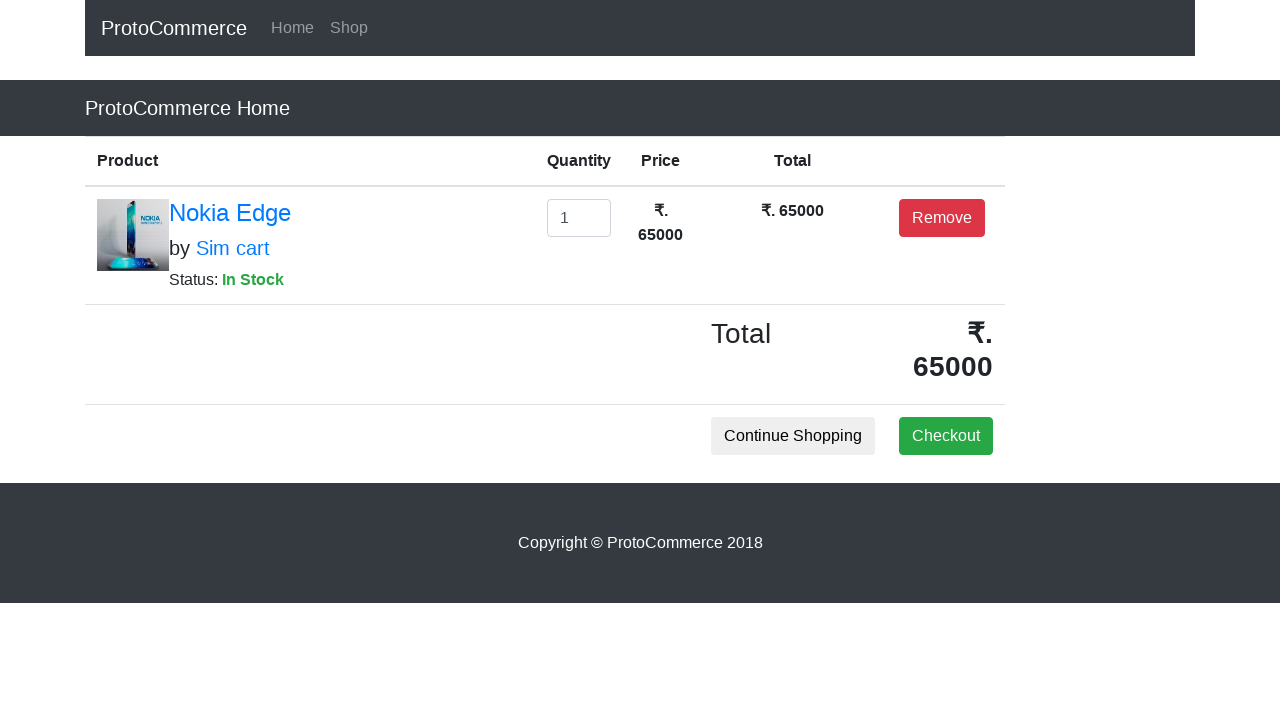